Tests a practice form by filling in personal information including first name, last name, email, mobile number, selecting gender and hobbies, entering address, selecting state and city, then submitting the form and verifying the confirmation message appears.

Starting URL: https://demoqa.com/automation-practice-form

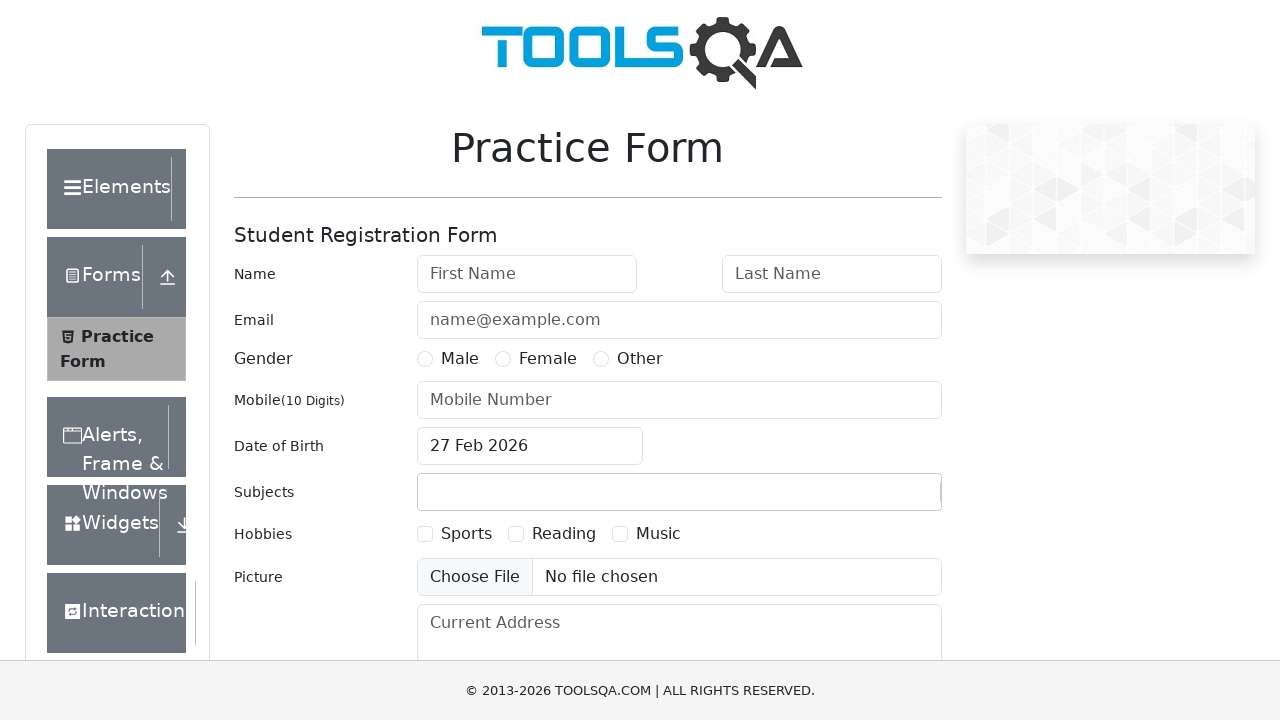

Waited for first name field to load
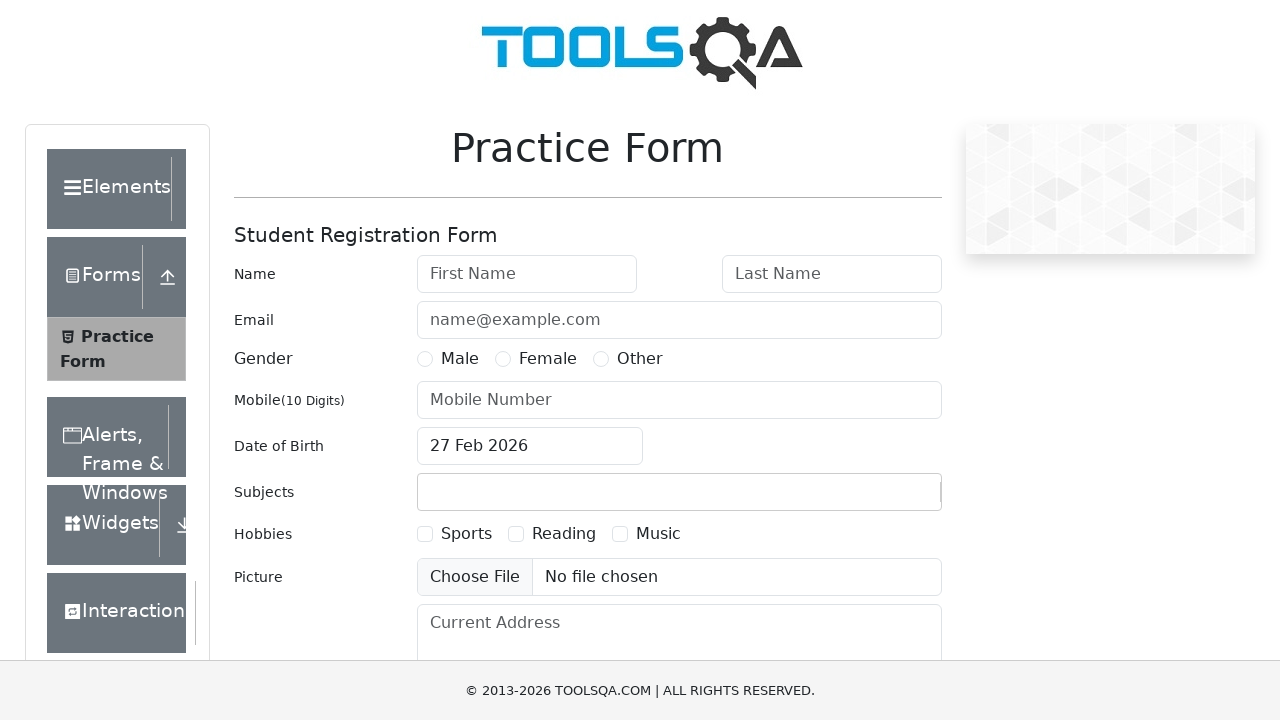

Entered first name 'john' on #firstName
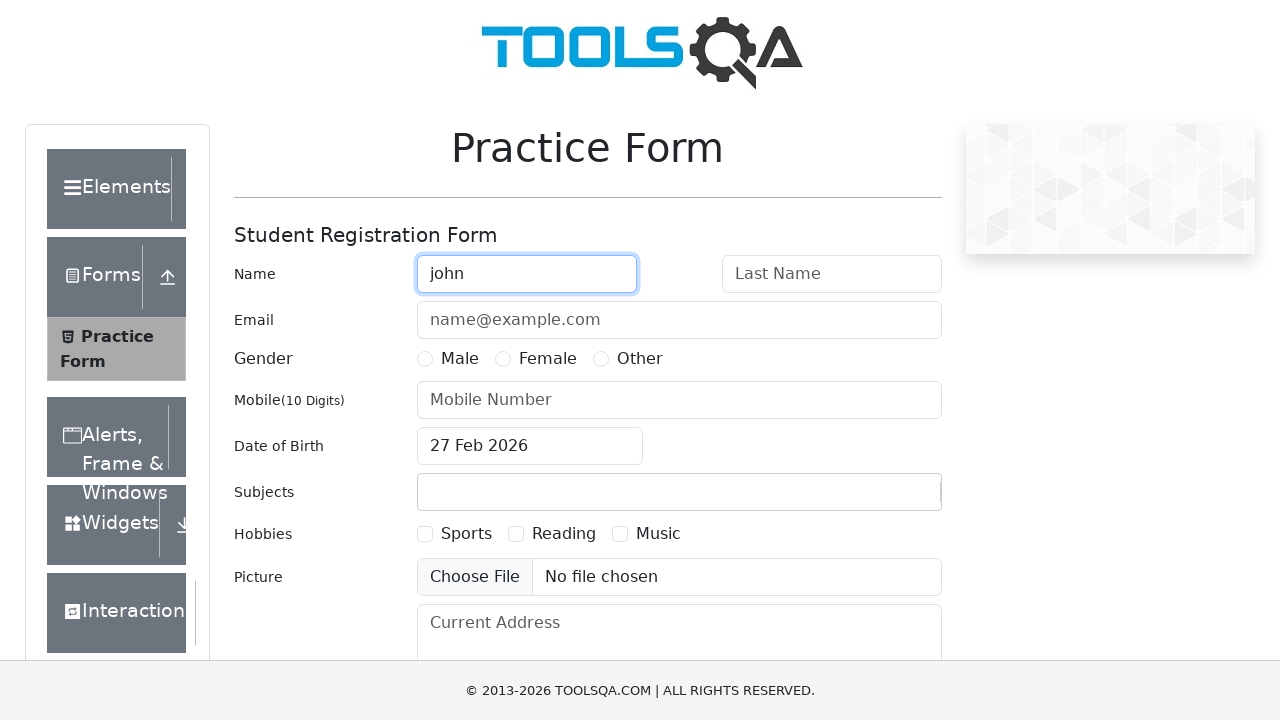

Entered last name 'doe' on #lastName
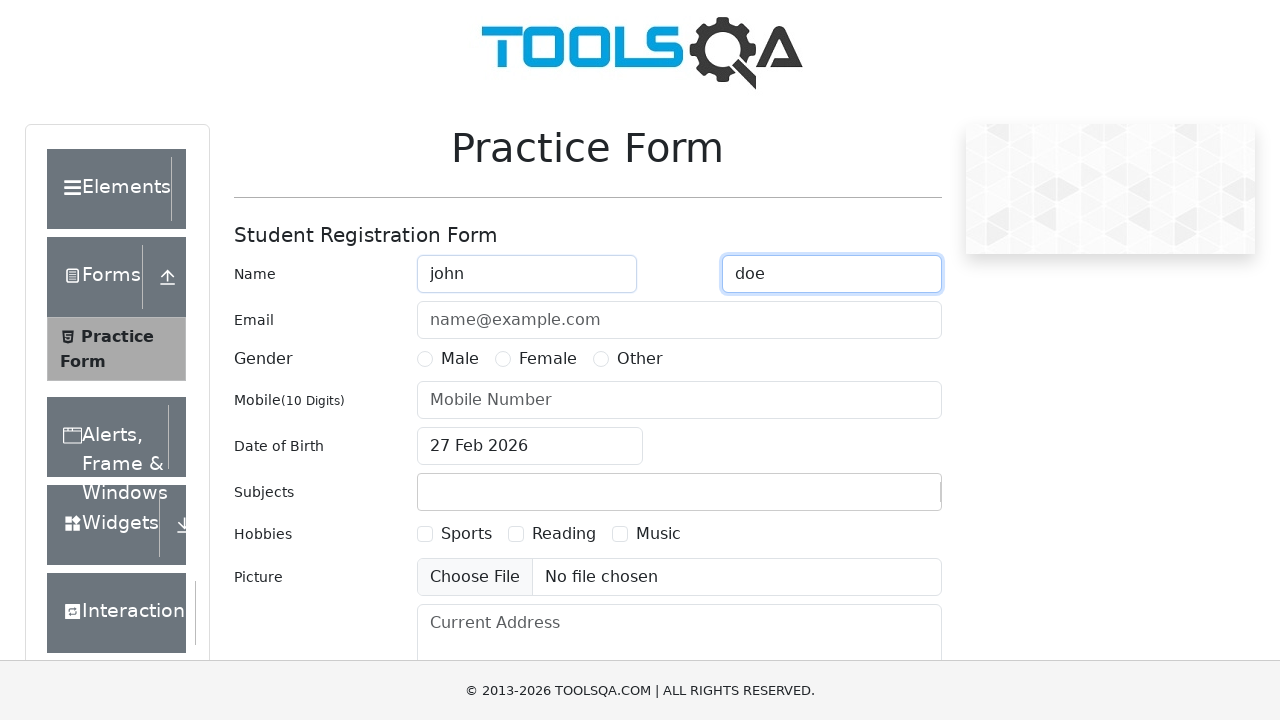

Entered email 'jdoe@email.com' on #userEmail
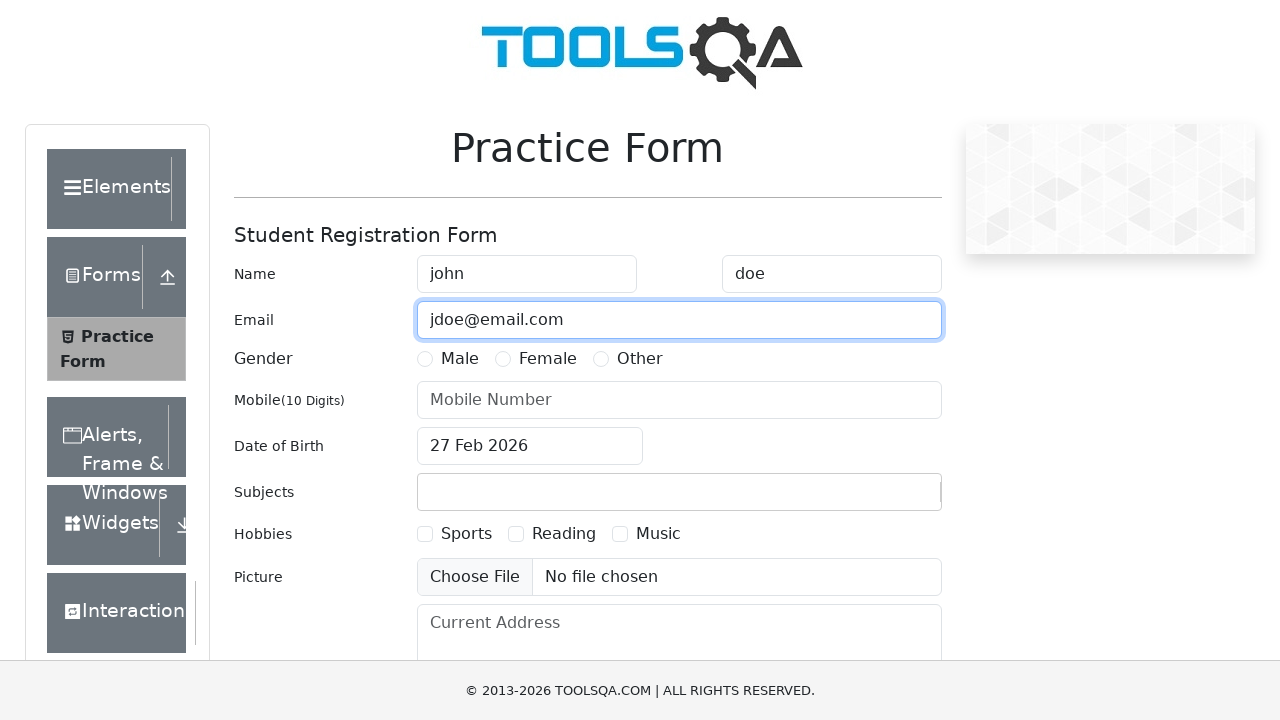

Entered mobile number '9876543210' on #userNumber
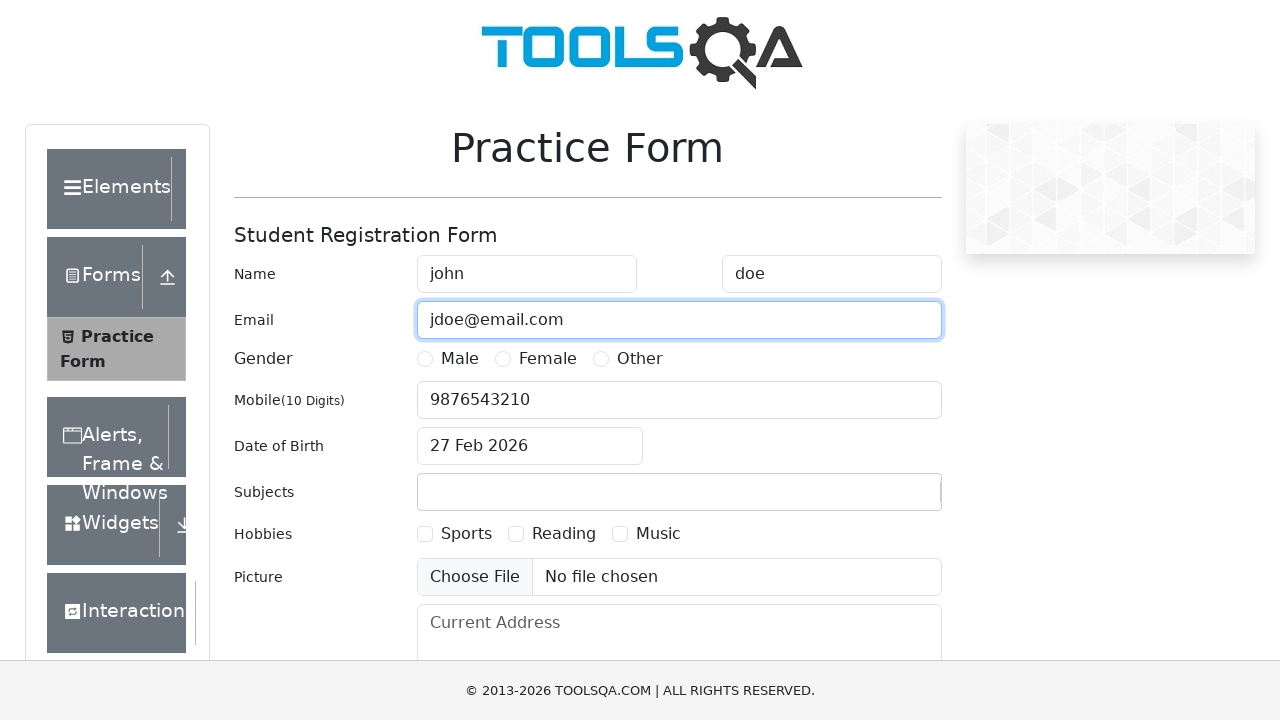

Selected gender - Male at (448, 359) on xpath=//input[@id='gender-radio-1']/..
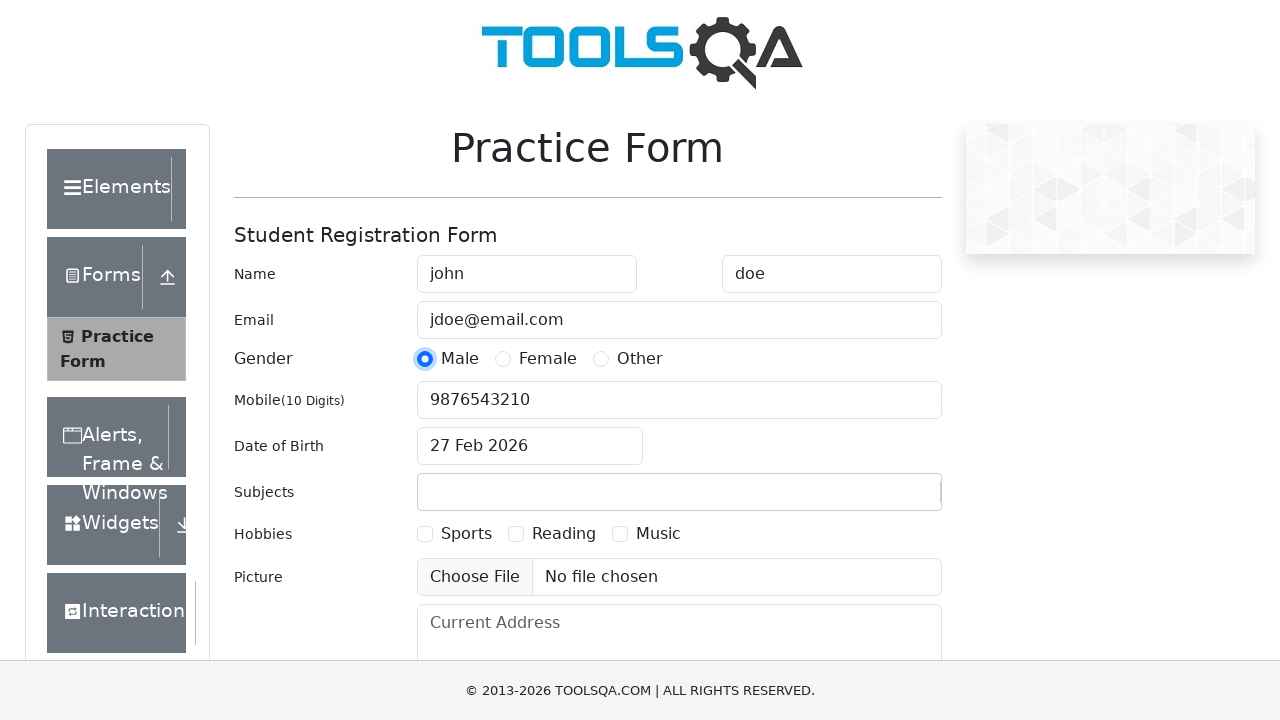

Selected hobby - Sports at (454, 534) on xpath=//input[@id='hobbies-checkbox-1']/..
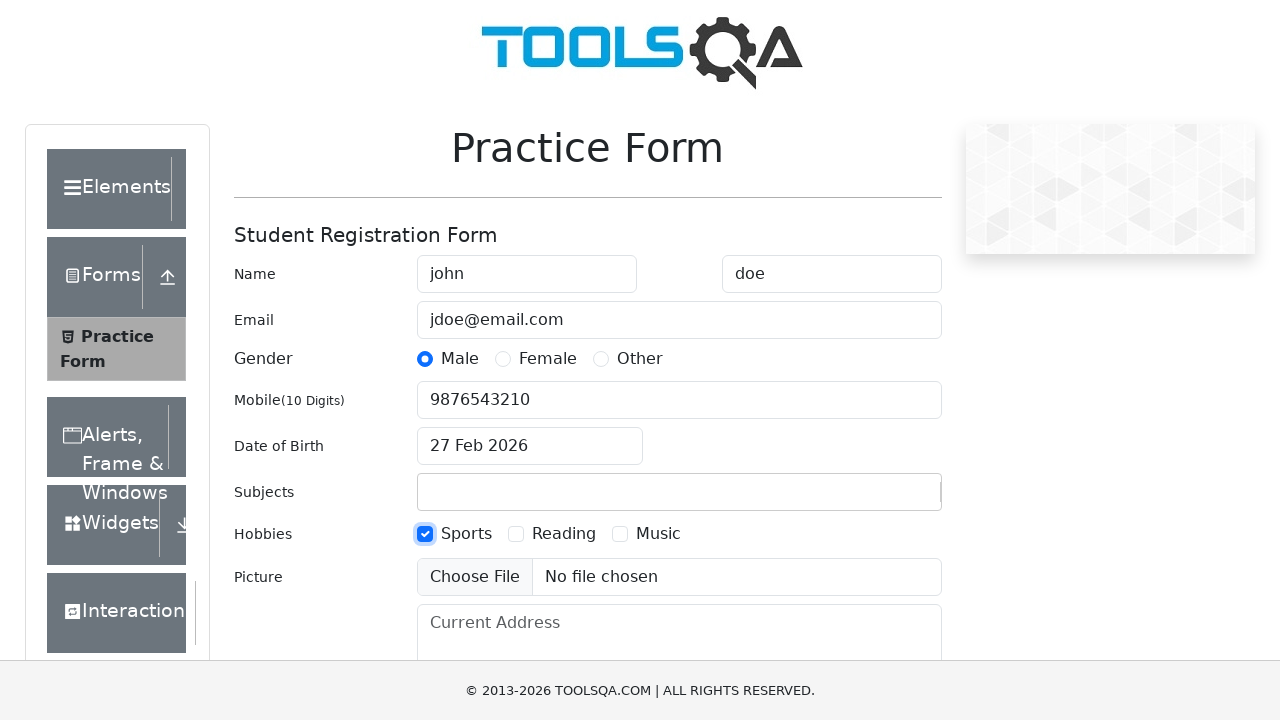

Selected hobby - Reading at (552, 534) on xpath=//input[@id='hobbies-checkbox-2']/..
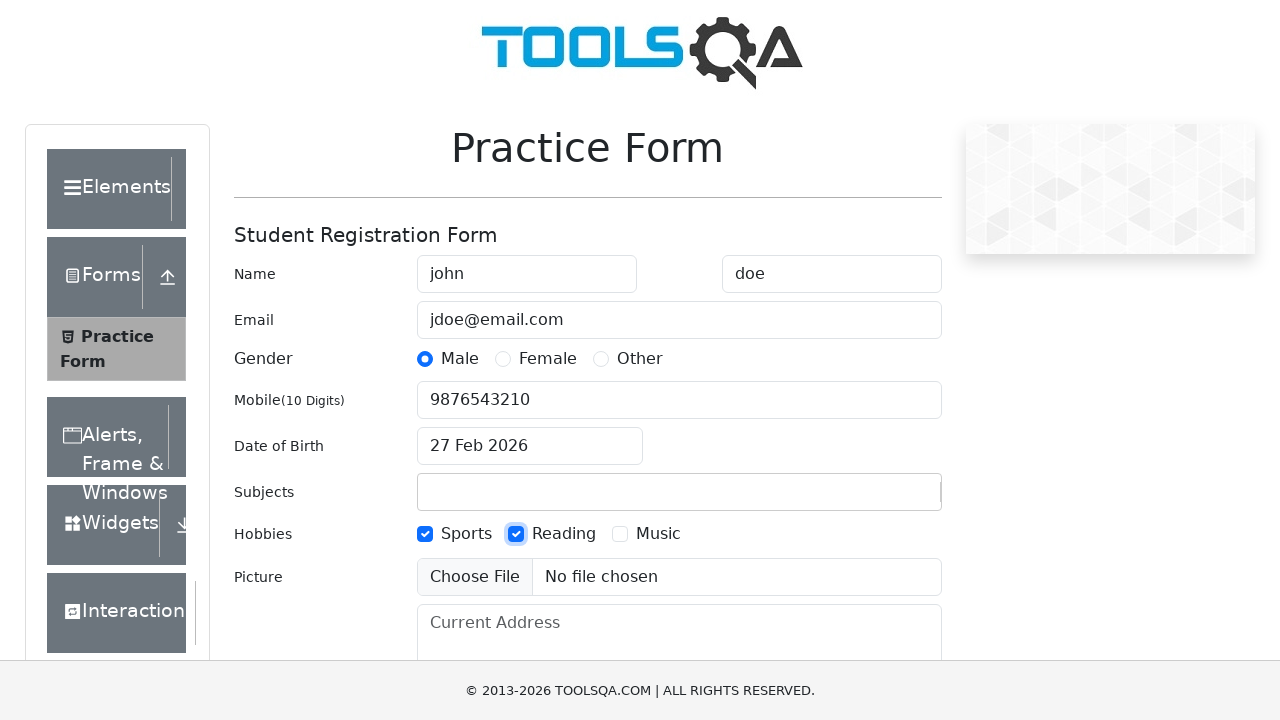

Entered current address '2906 Shell Road, 12224' on #currentAddress
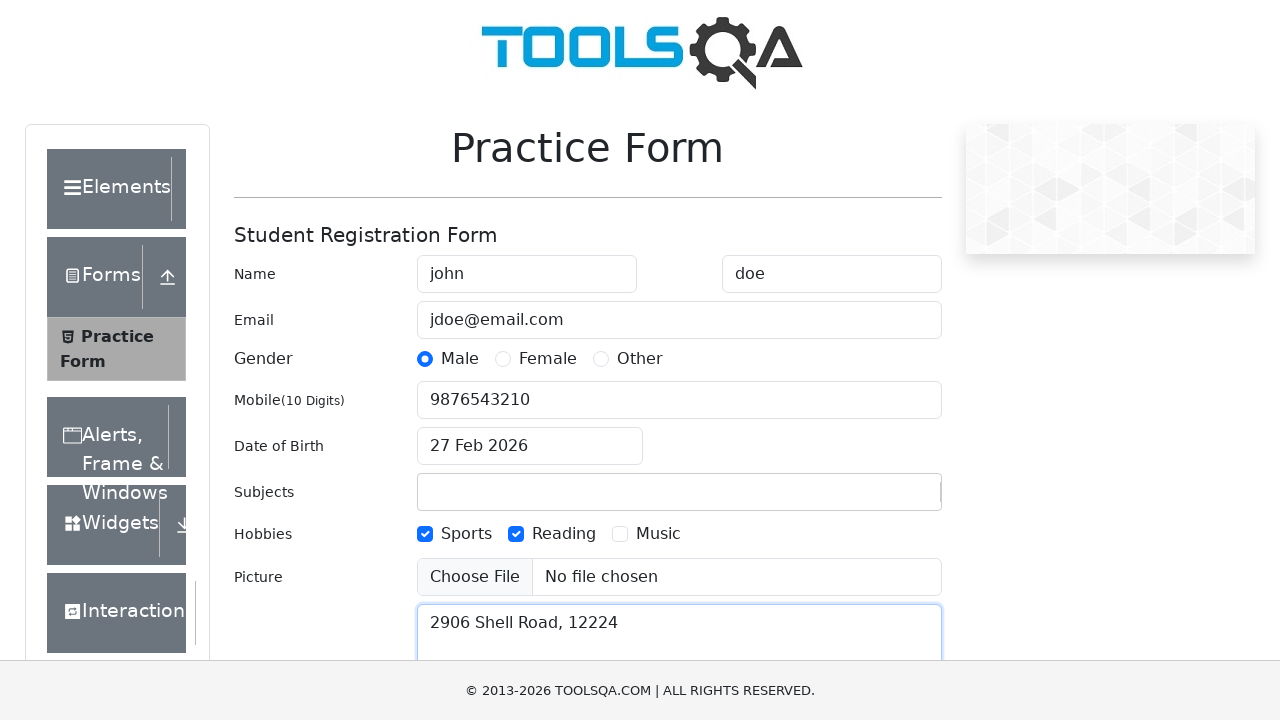

Filled state field with 'NCR' on #react-select-3-input
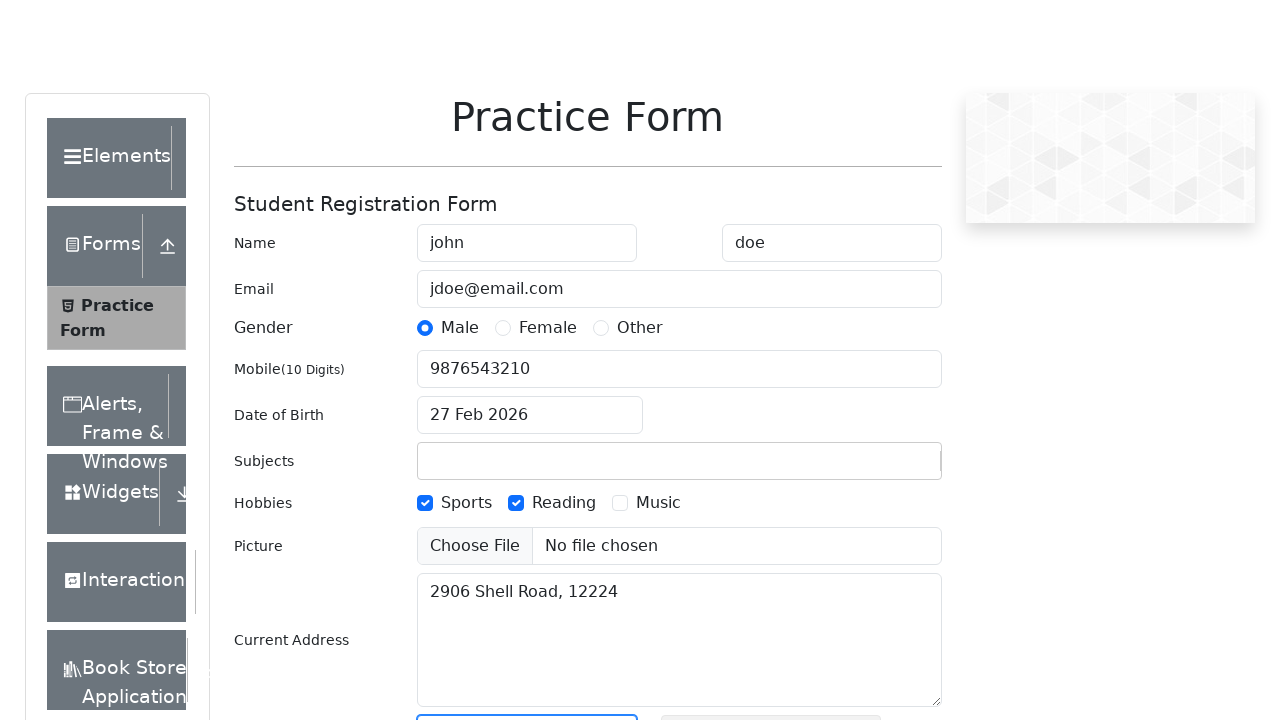

Pressed Tab to confirm state selection
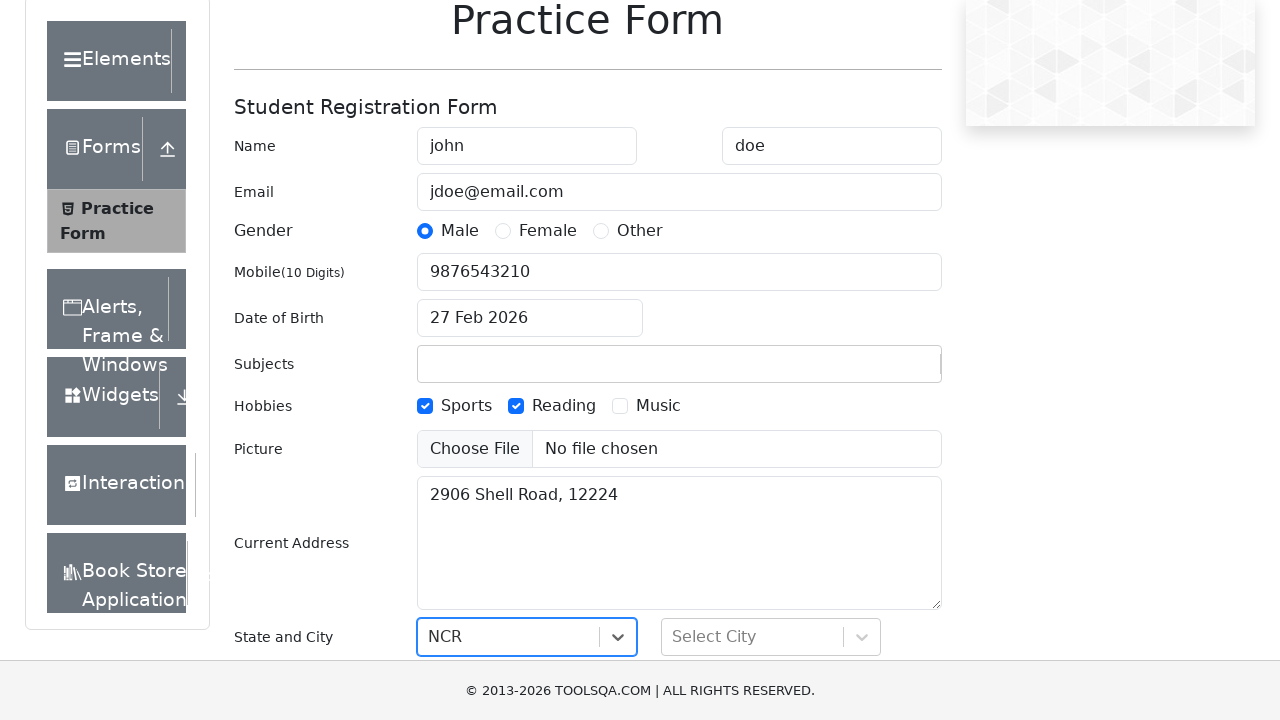

Waited 1 second for city dropdown to be enabled
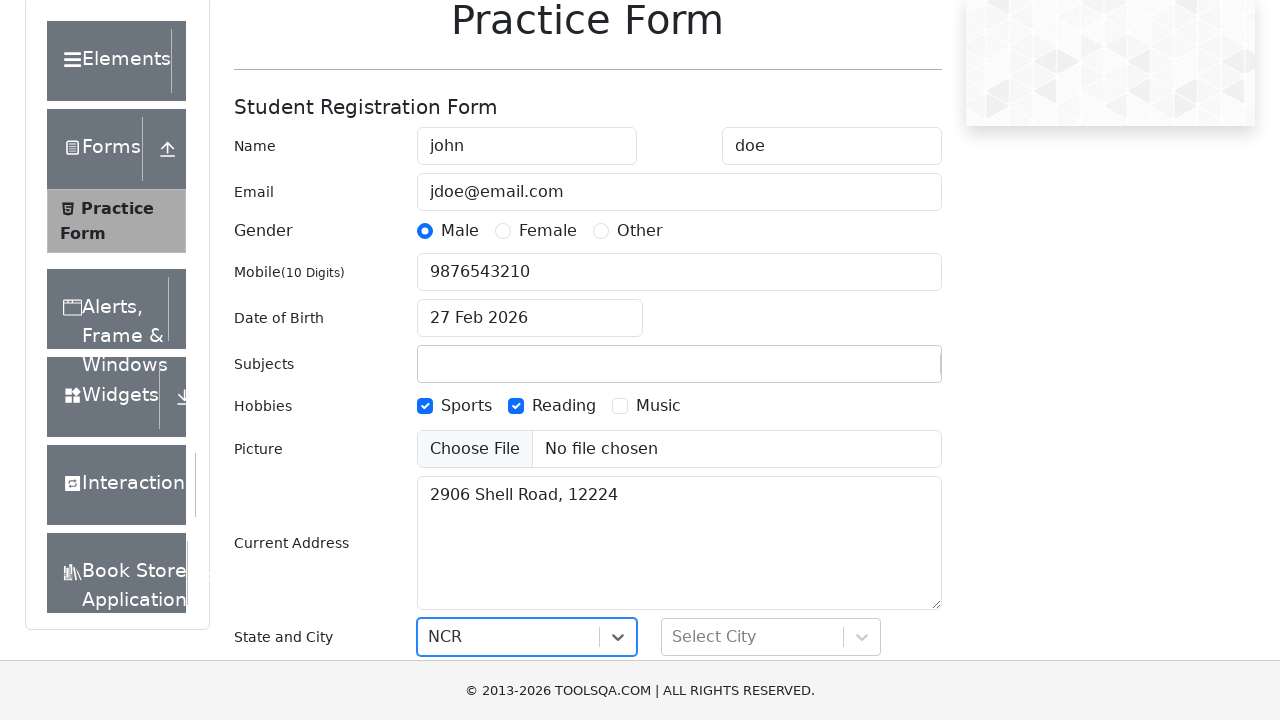

Filled city field with 'Delhi' on #react-select-4-input
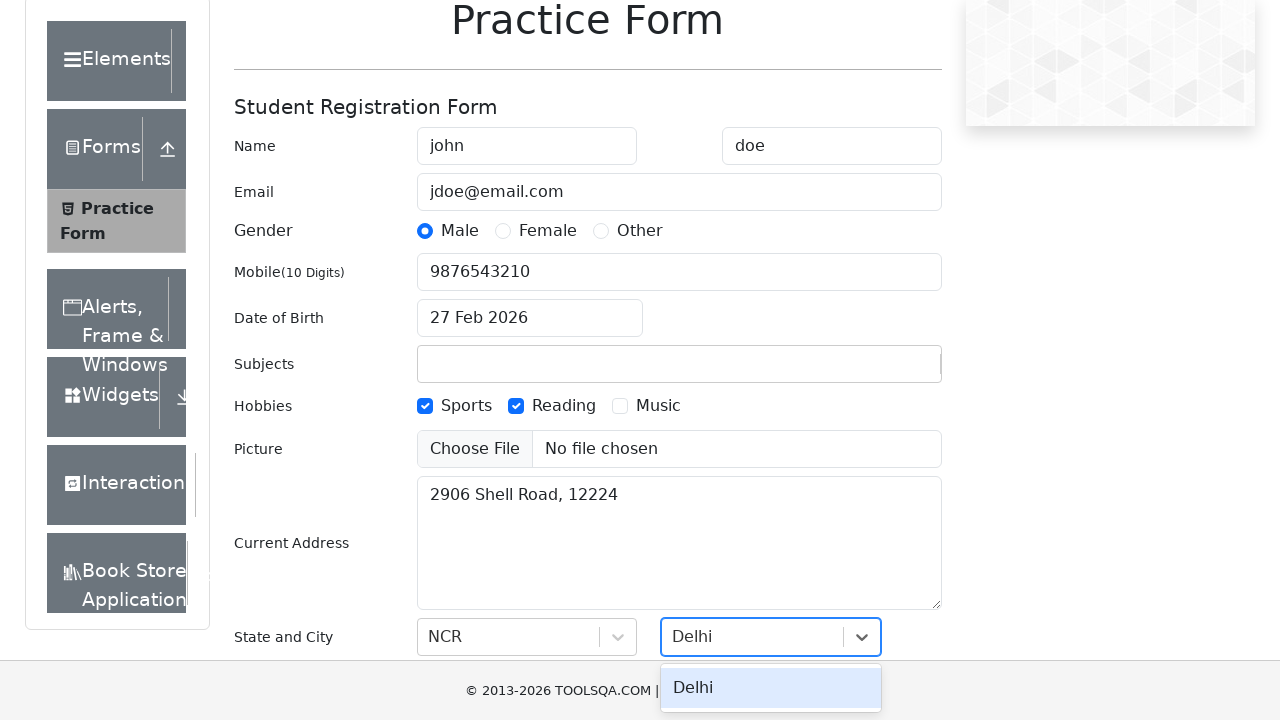

Pressed Tab to confirm city selection
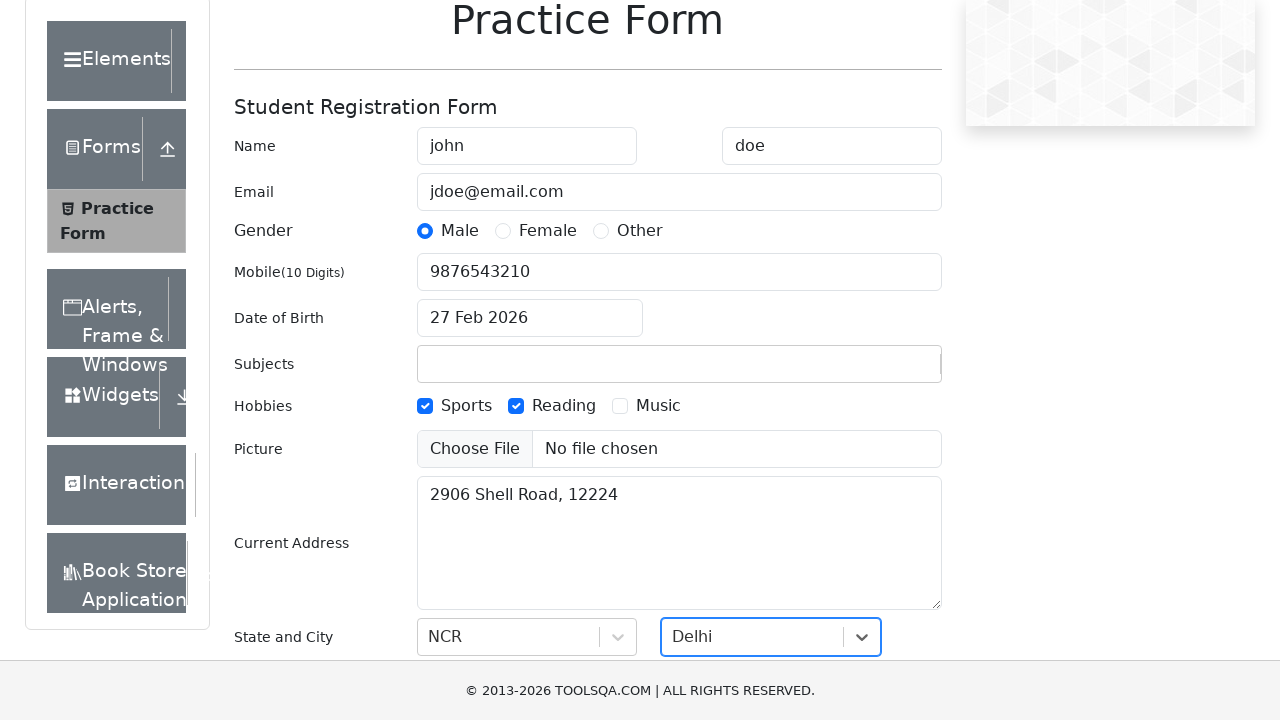

Scrolled submit button into view
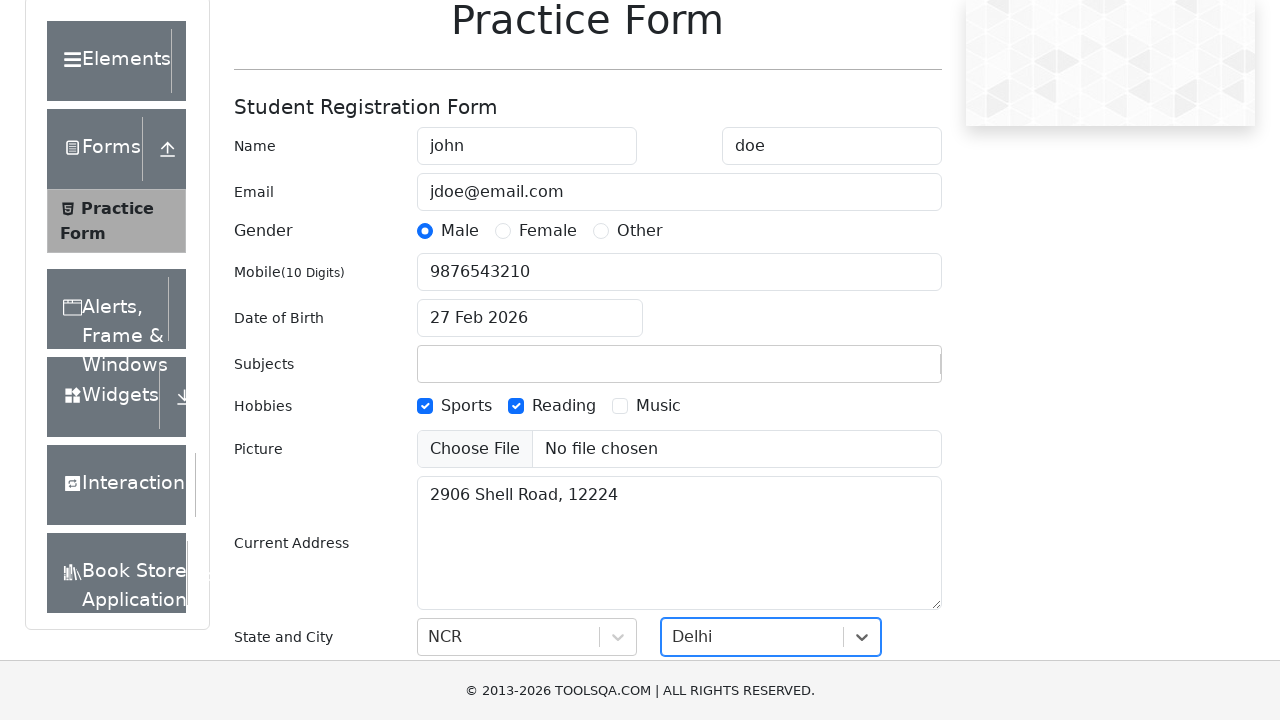

Clicked submit button to submit form at (885, 499) on #submit
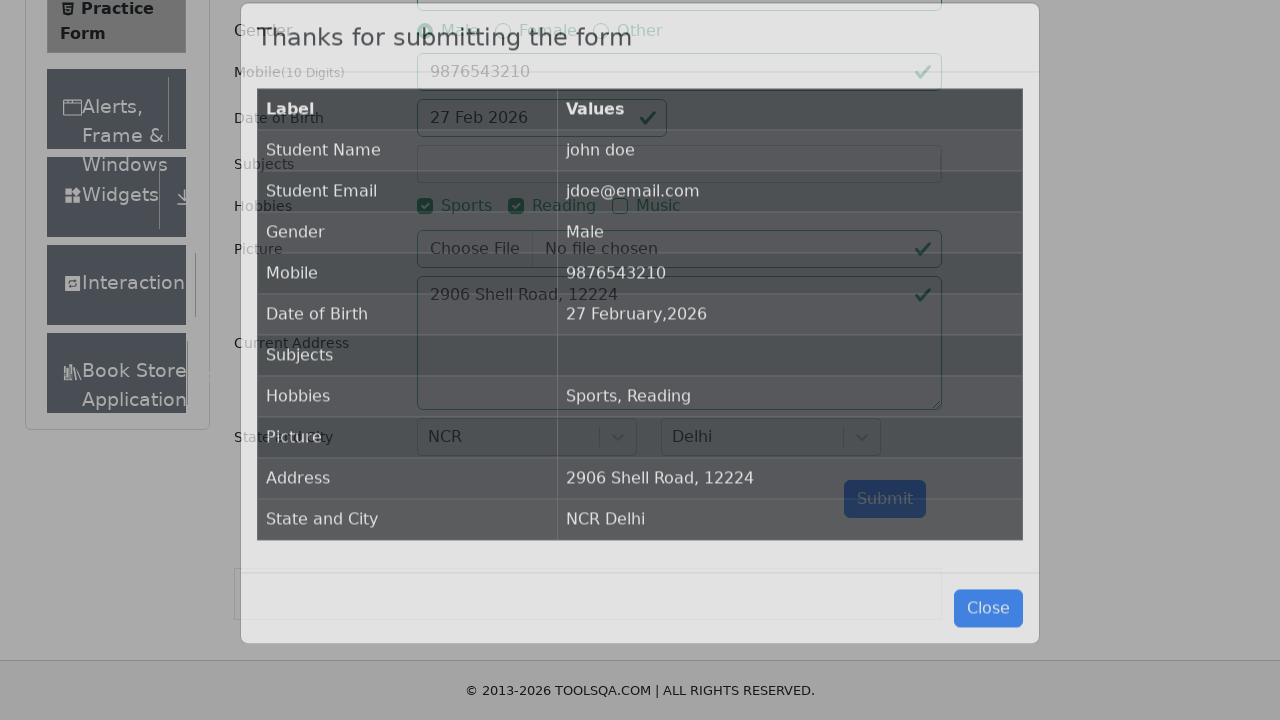

Confirmation modal appeared
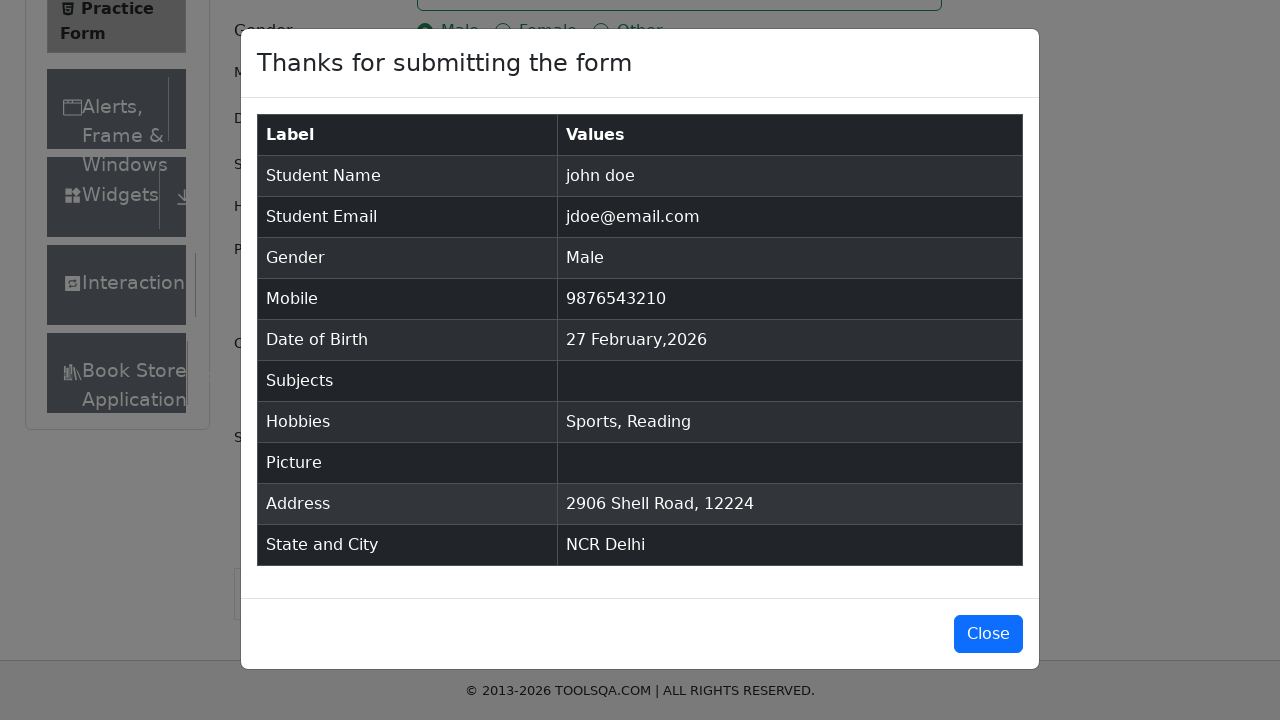

Closed confirmation modal at (988, 634) on #closeLargeModal
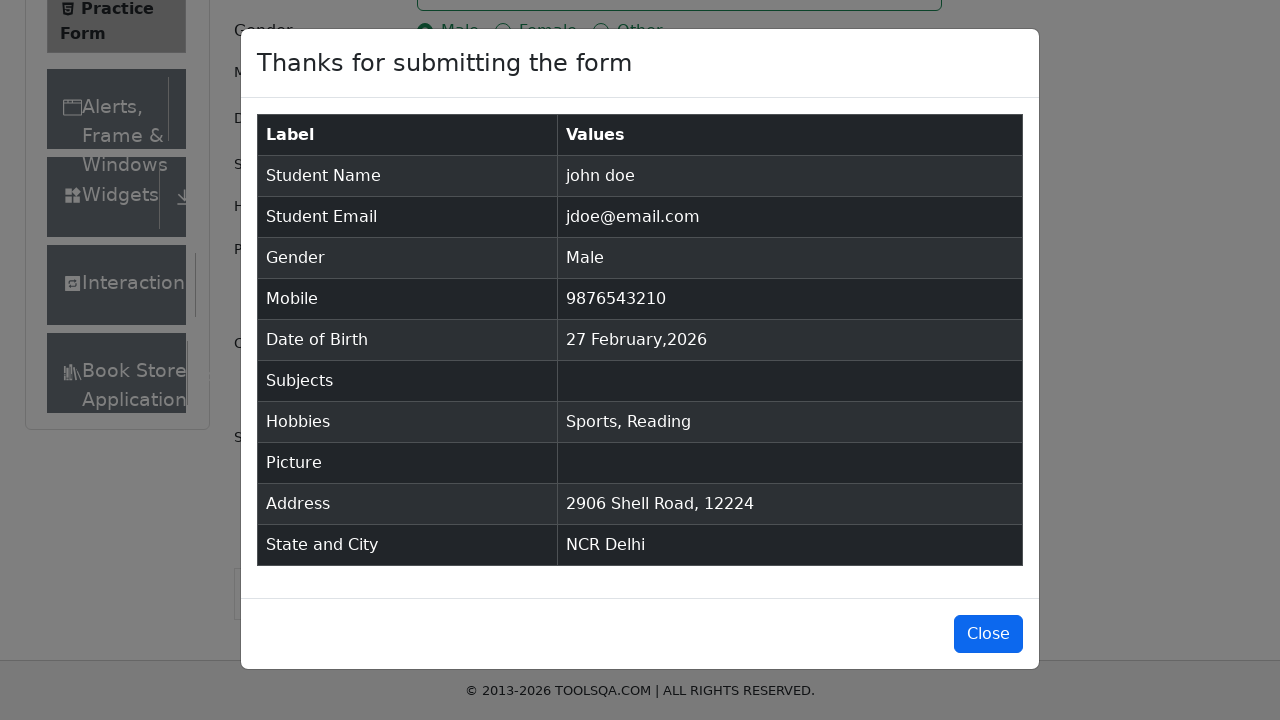

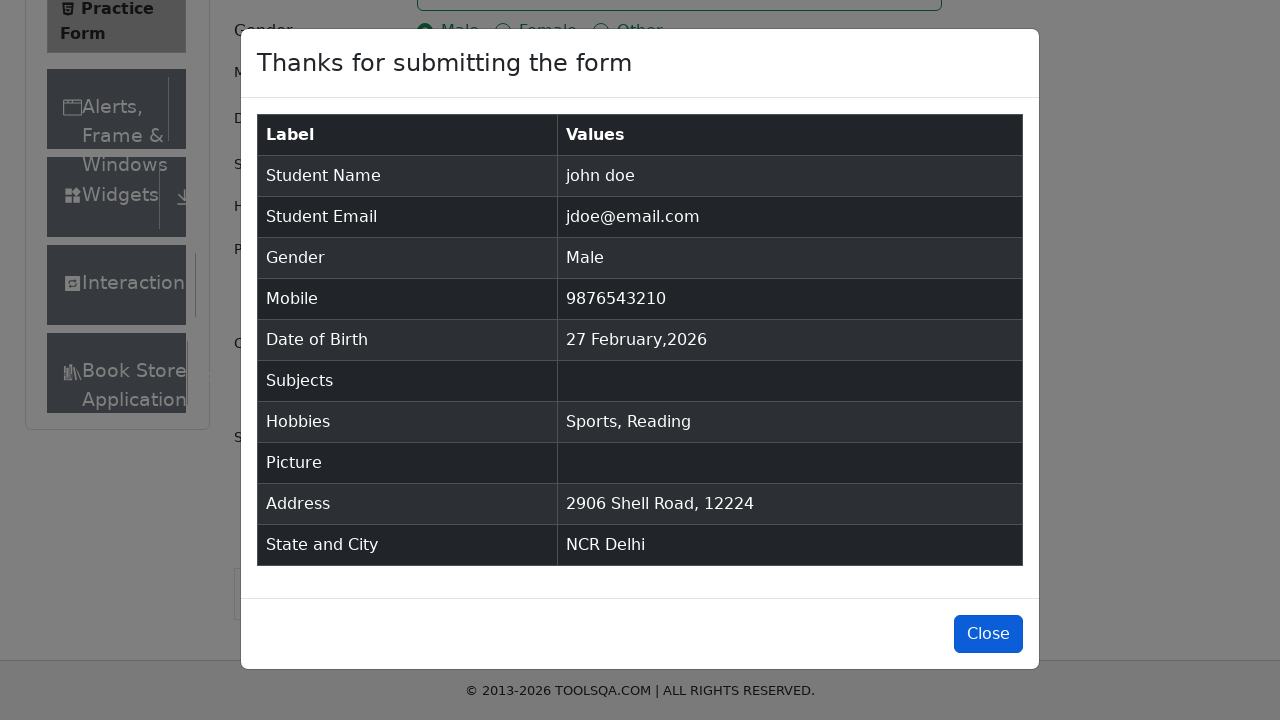